Tests the radio station search functionality by entering a search term in the search box and clicking the search button to find matching stations.

Starting URL: https://www.internet-radio.com/

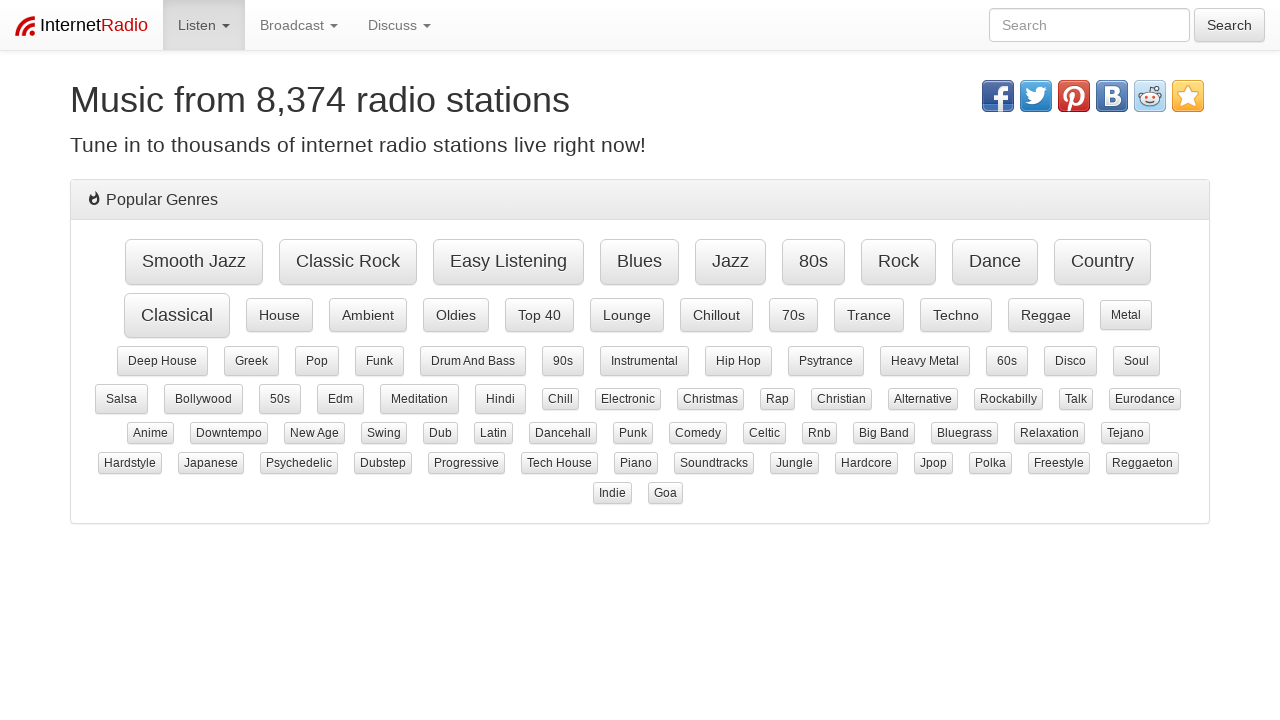

Filled search field with 'jazz music' on input[name='radio']
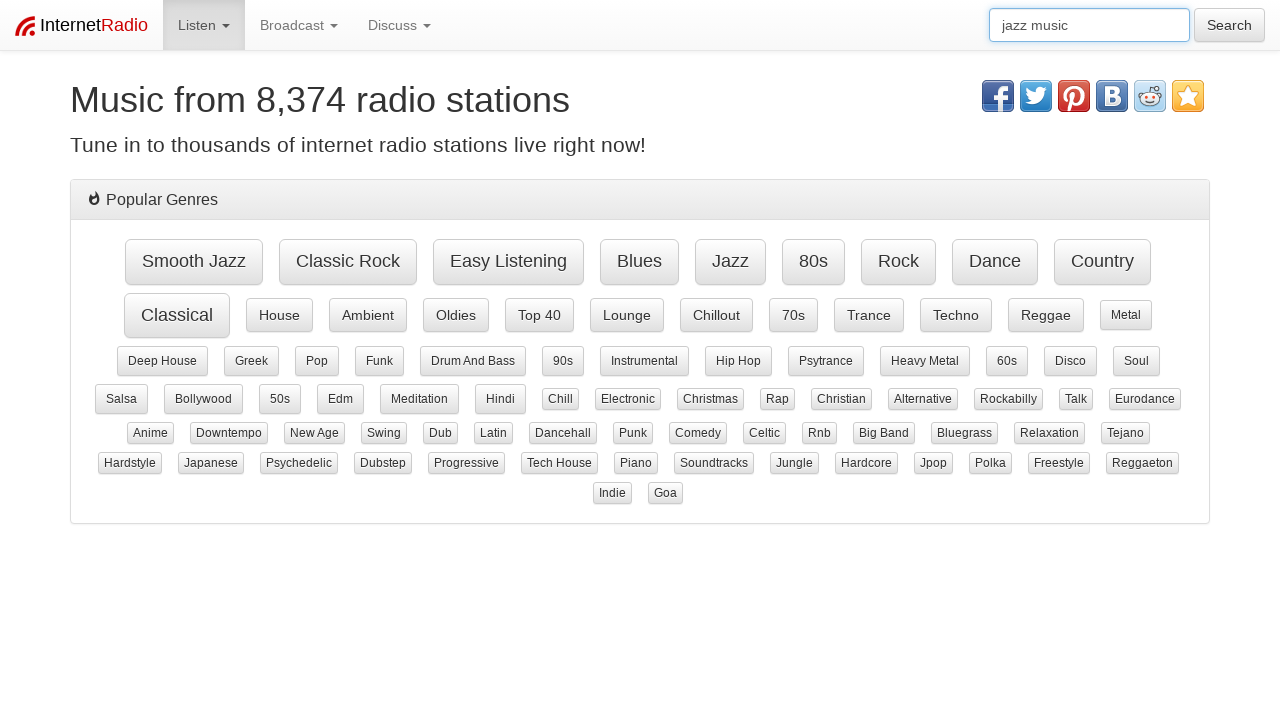

Clicked search button to find matching stations at (1230, 25) on button.btn.btn-default
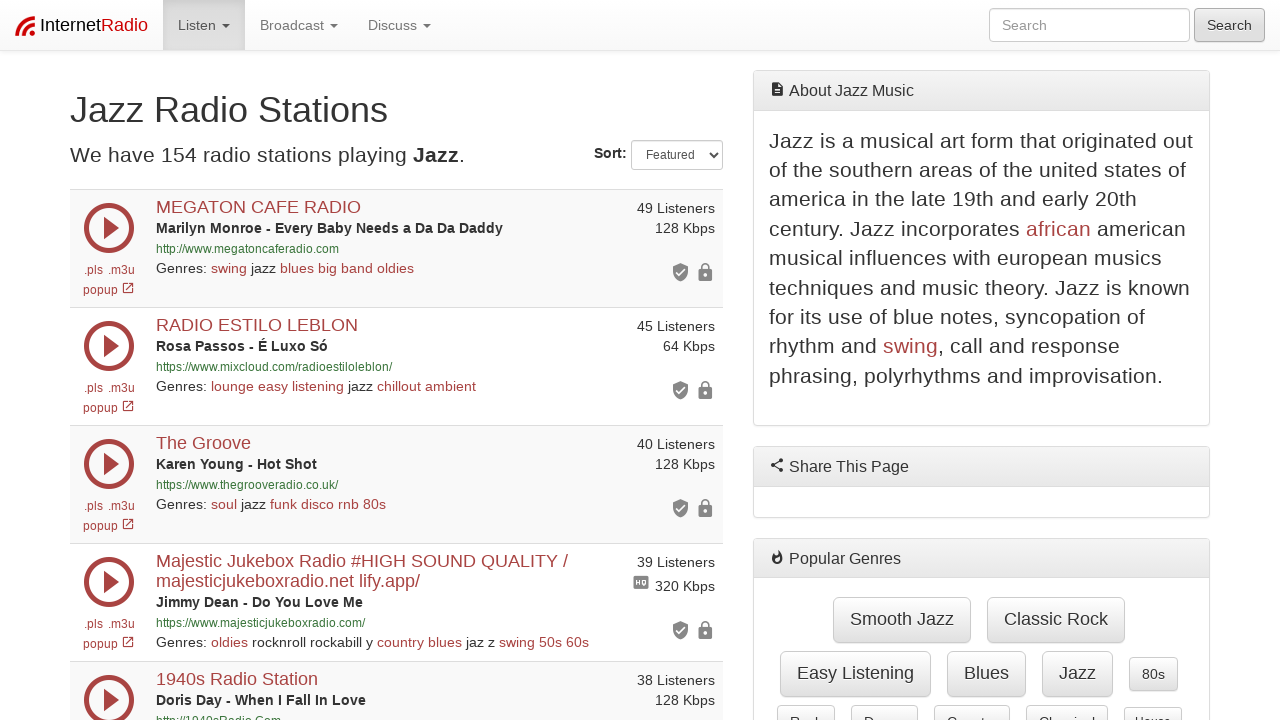

Search results table loaded successfully
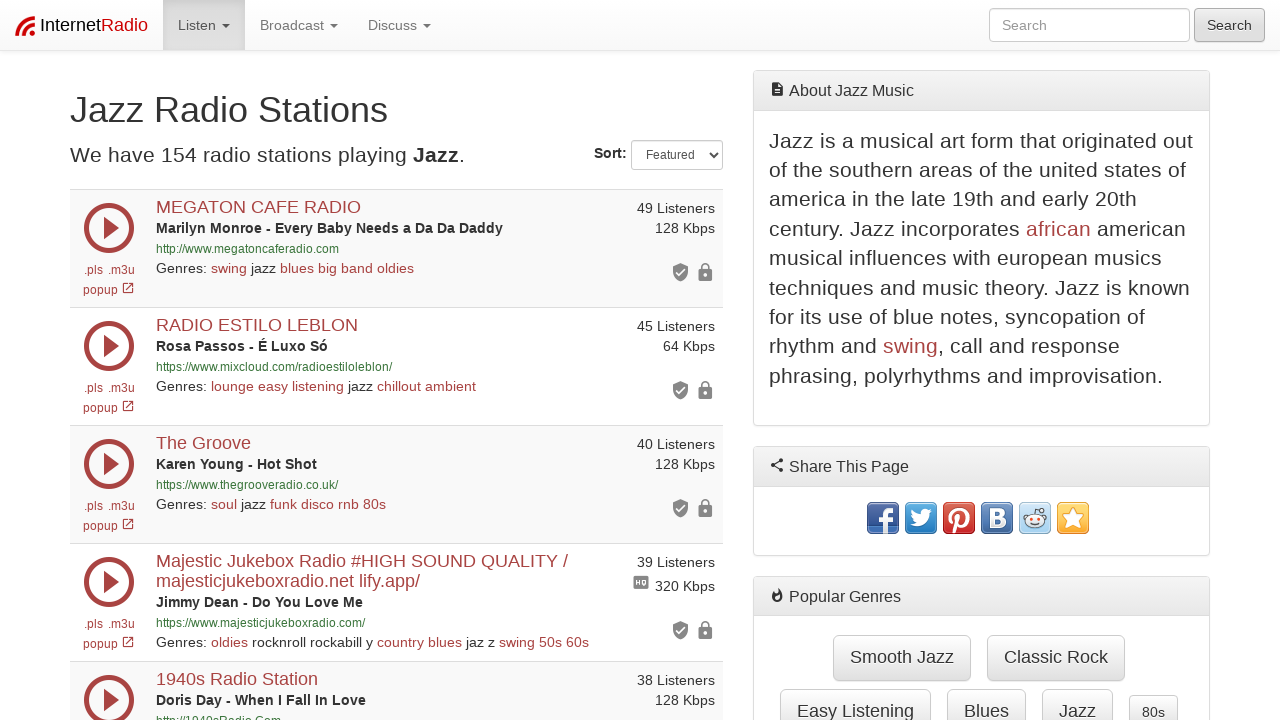

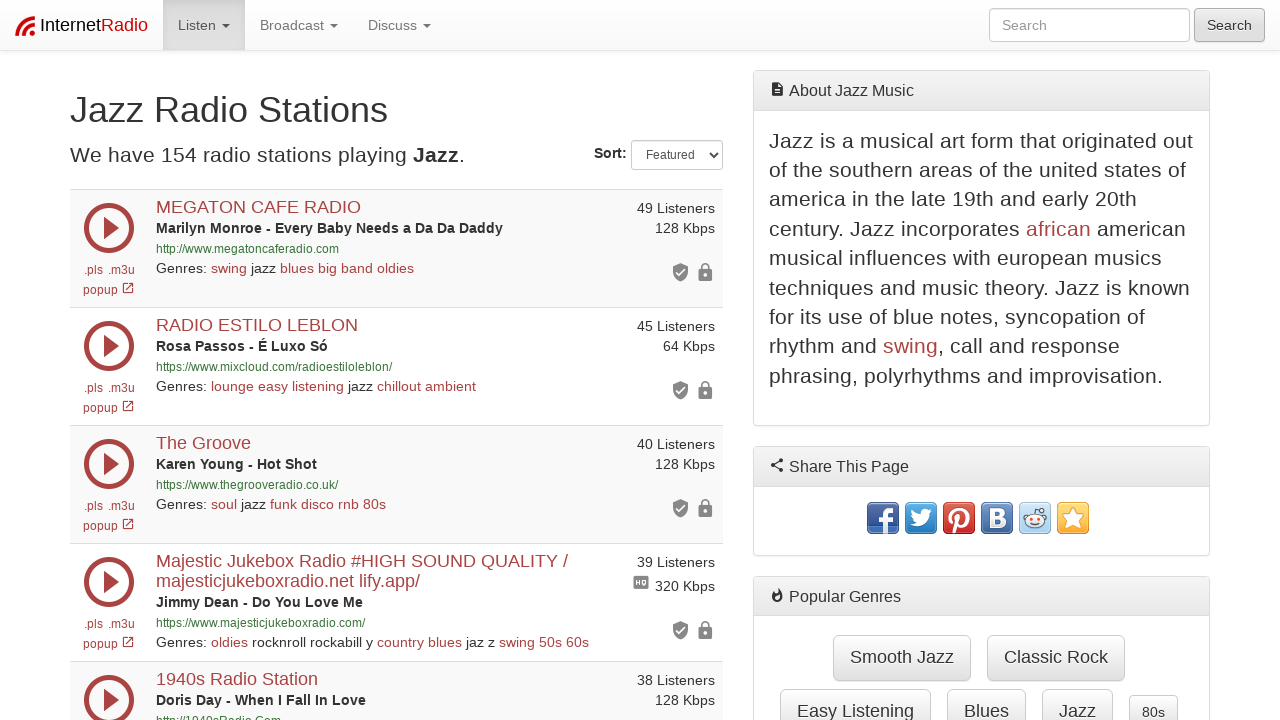